Navigates to MoneyControl's FNO market snapshot page and clicks on a table element in the left section

Starting URL: https://www.moneycontrol.com/markets/fno-market-snapshot

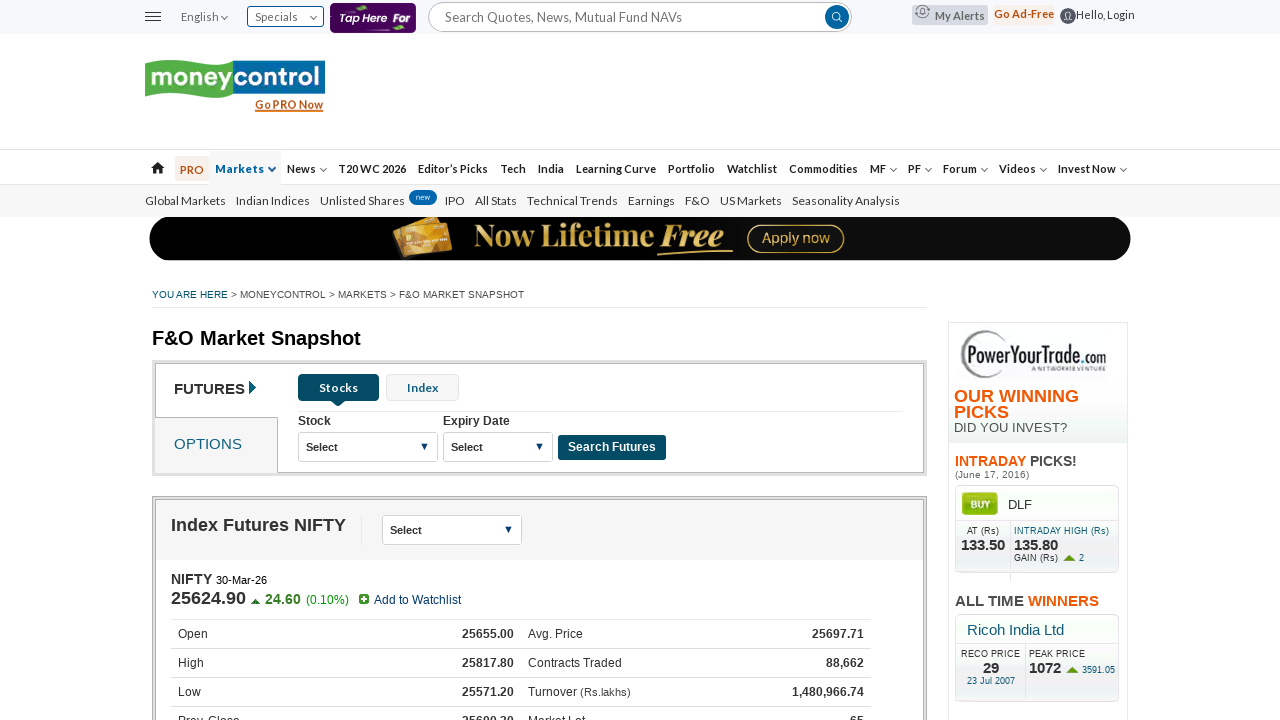

Navigated to MoneyControl's FNO market snapshot page
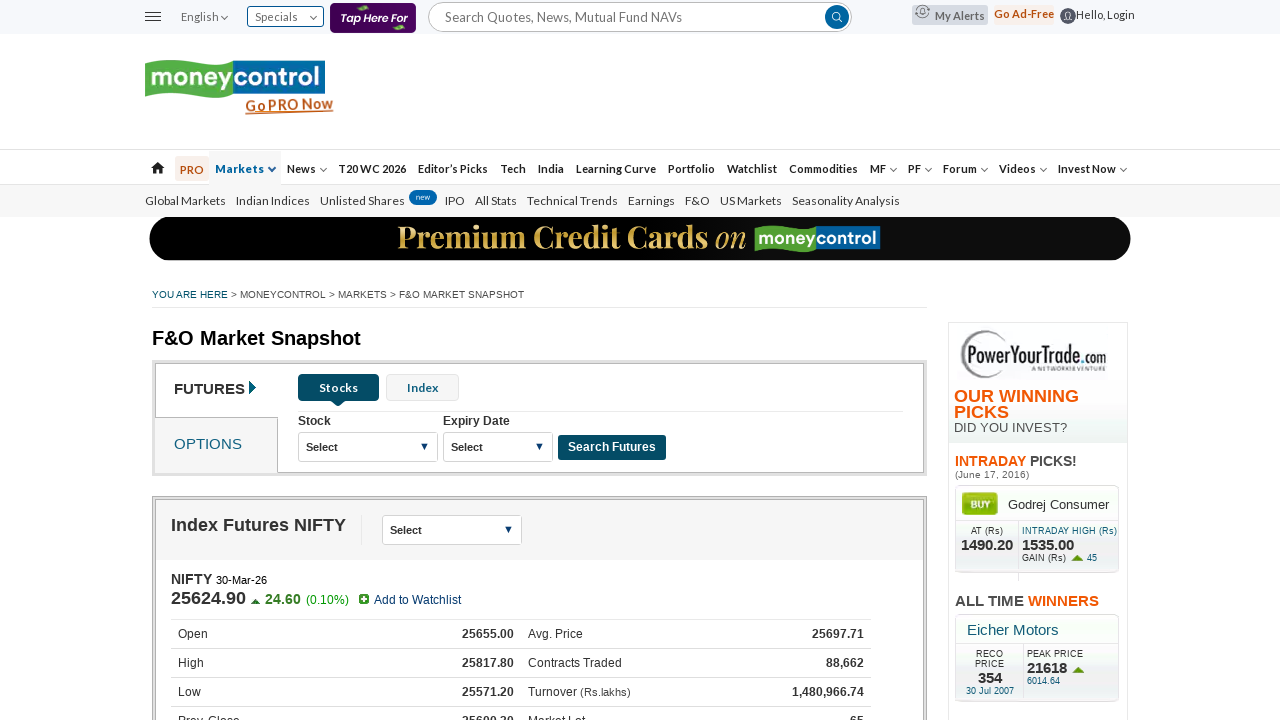

Clicked on table element in the left section at (795, 361) on (//div[@class='leftD'])[2]
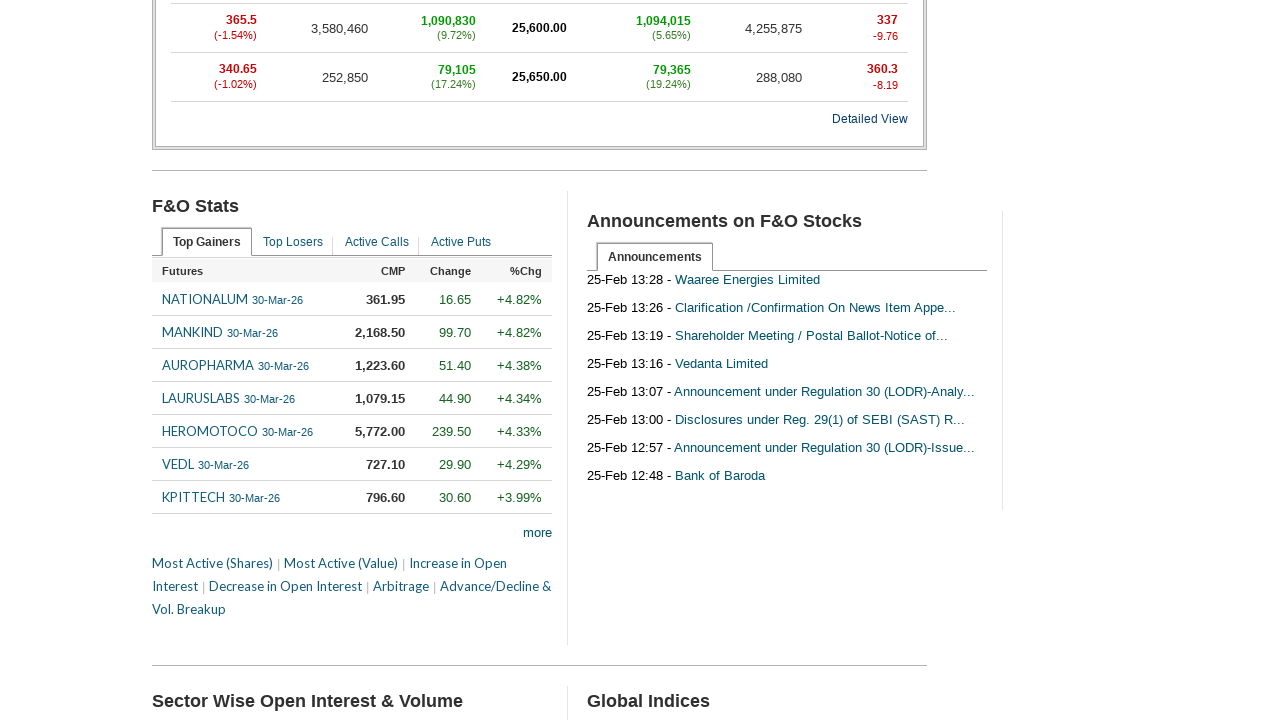

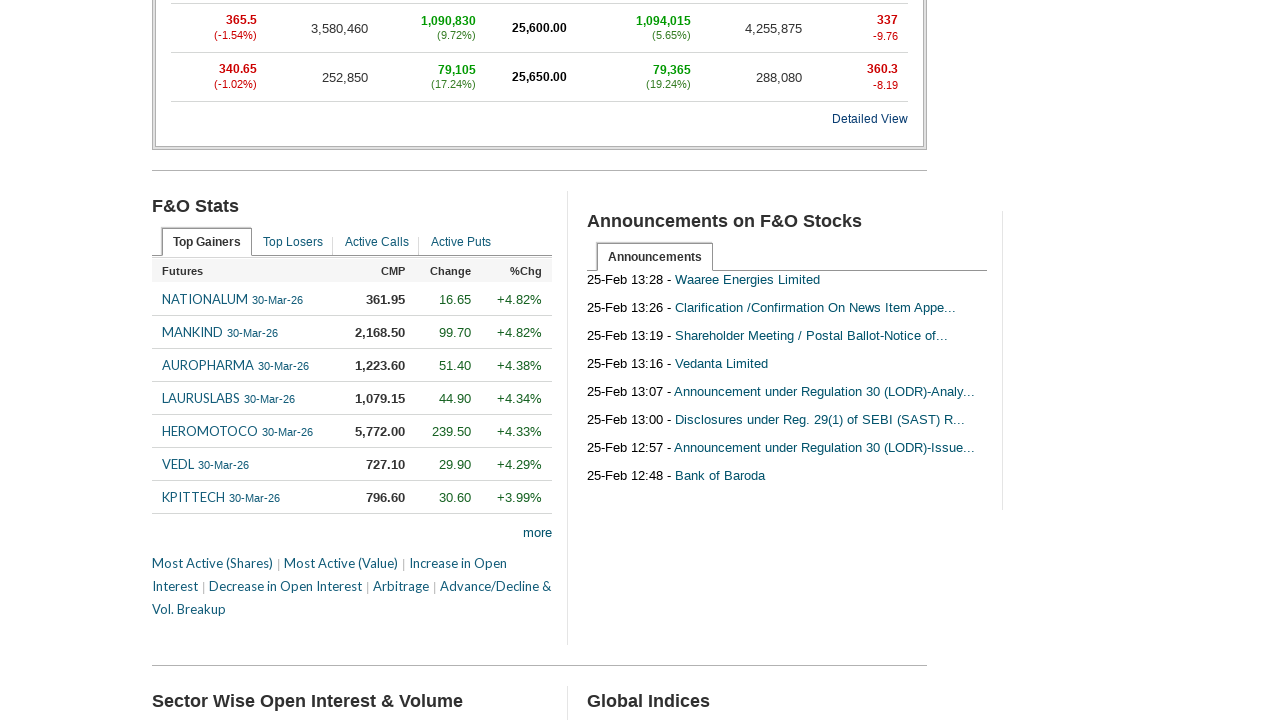